Tests JavaScript alert functionality by clicking a button to trigger a JS alert, accepting it, and verifying the result message

Starting URL: https://the-internet.herokuapp.com/javascript_alerts

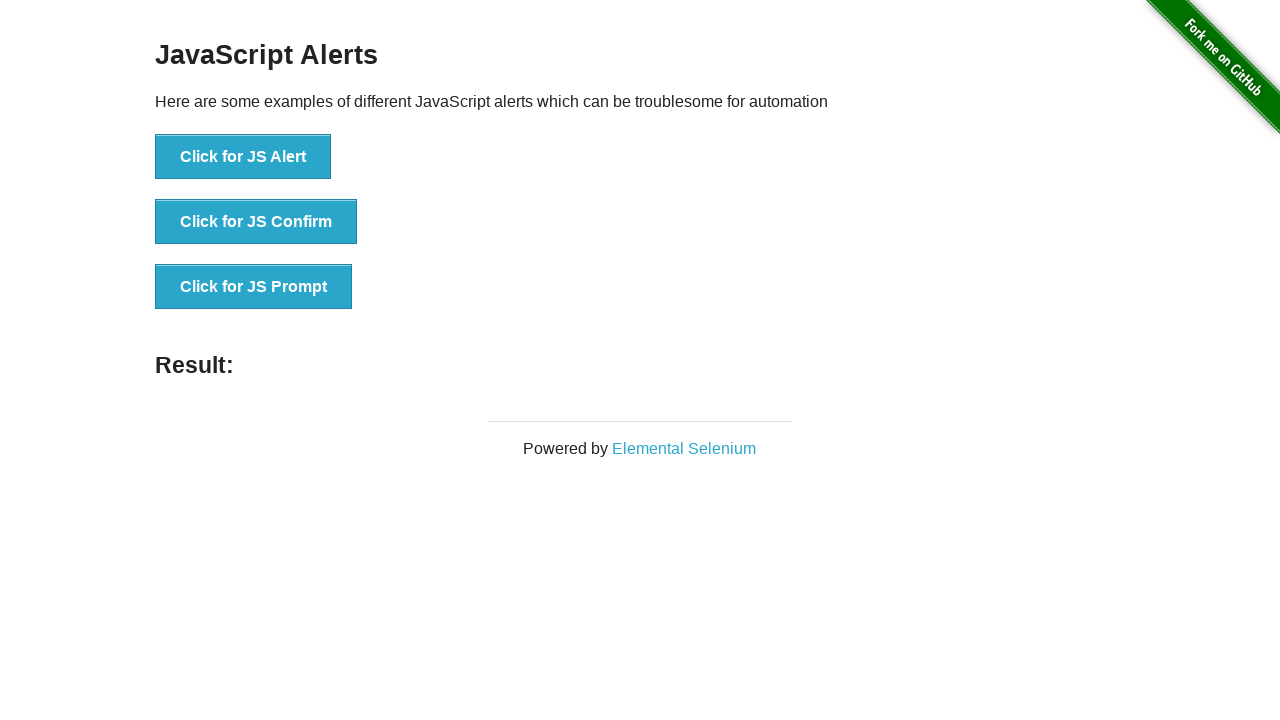

Clicked the JS Alert button to trigger alert dialog at (243, 157) on xpath=//button[@onclick='jsAlert()']
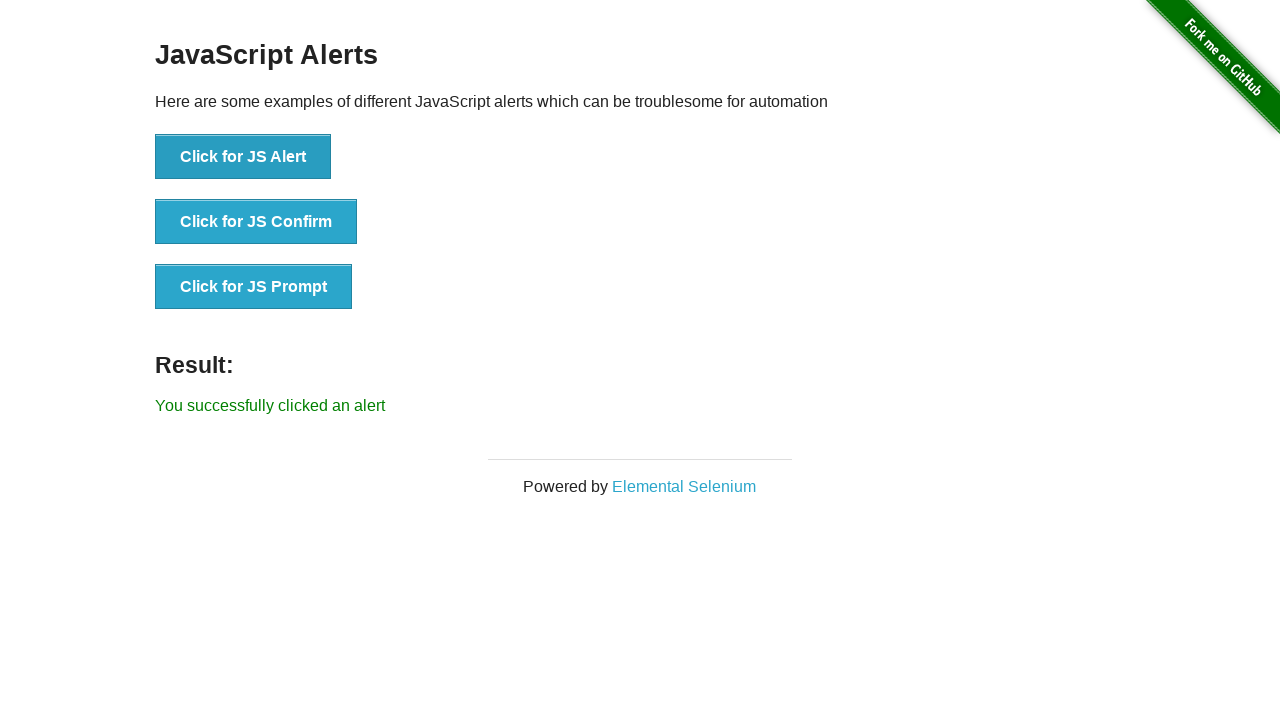

Set up dialog handler to automatically accept alerts
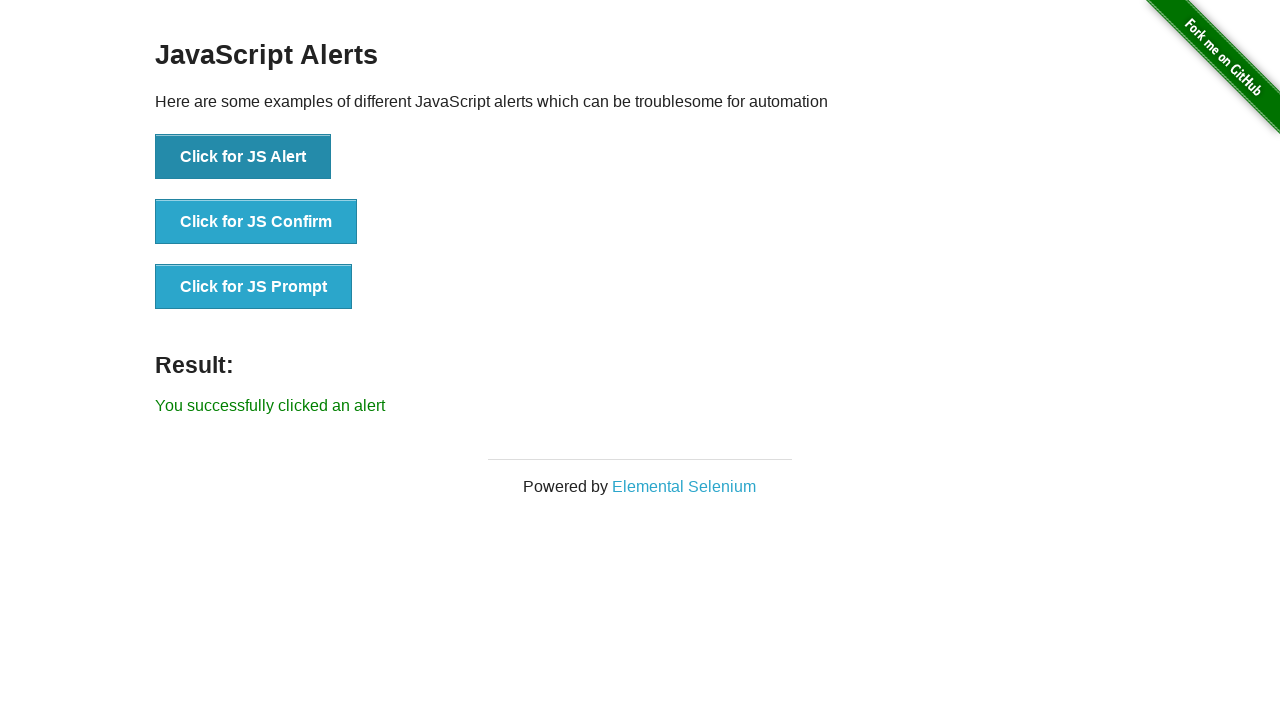

Clicked JS Alert button again to trigger alert with handler active at (243, 157) on xpath=//button[@onclick='jsAlert()']
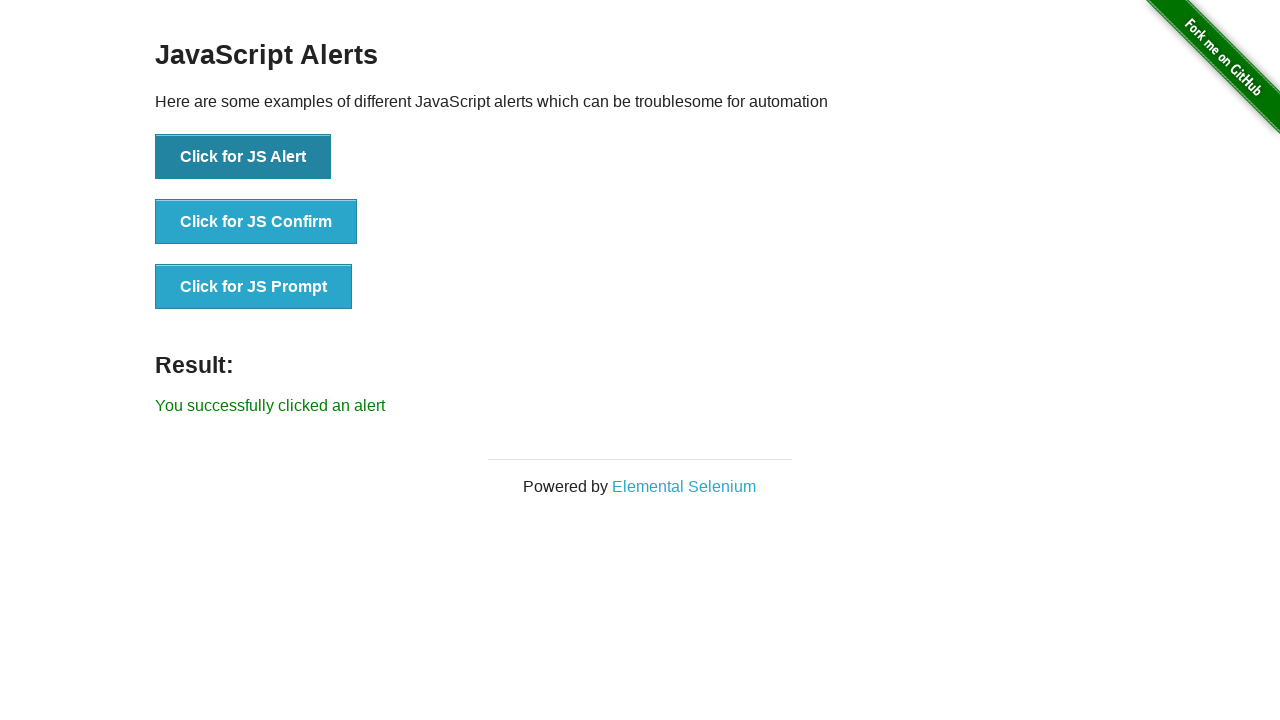

Result message appeared after accepting alert
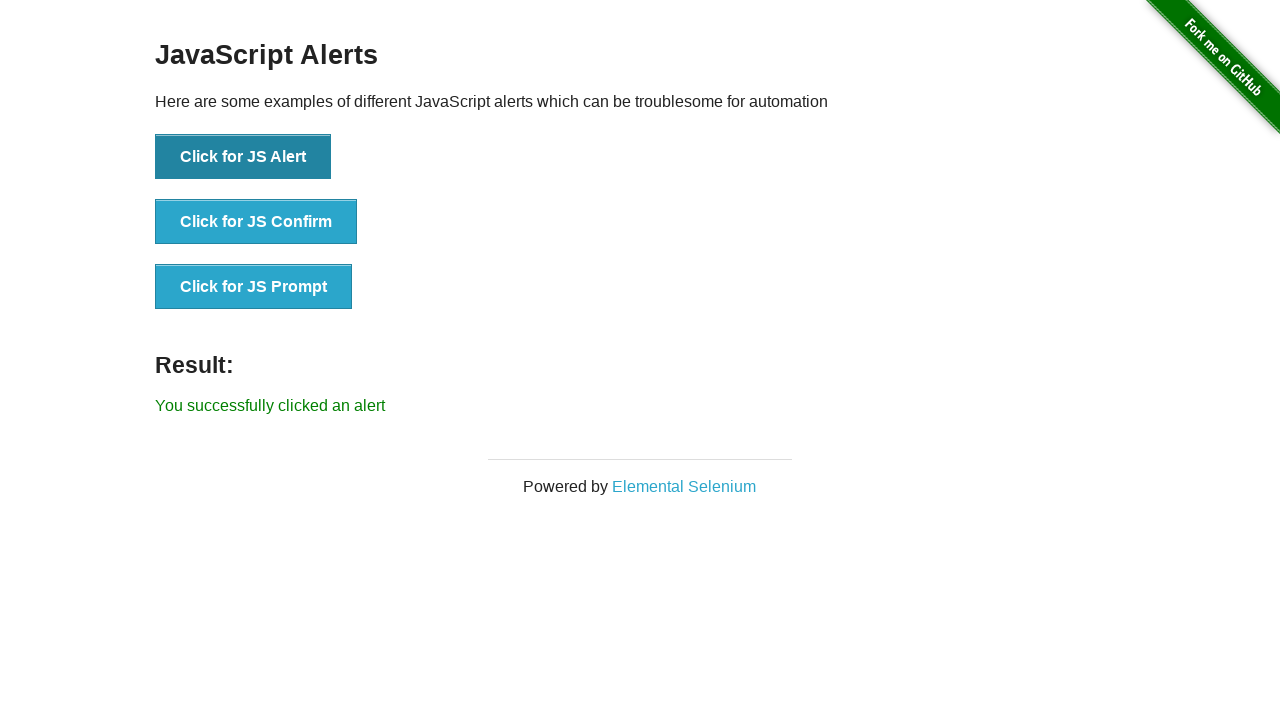

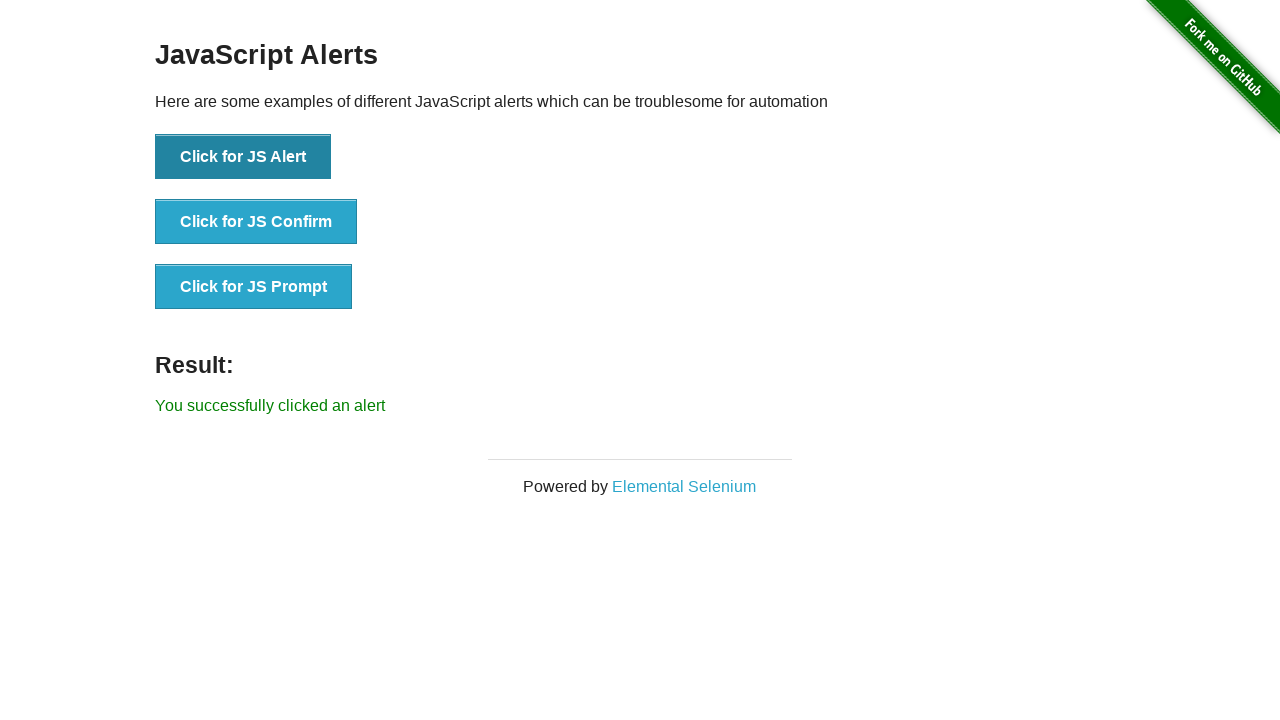